Tests entering text in a textarea, clearing it, and entering new text

Starting URL: https://kristinek.github.io/site/examples/actions

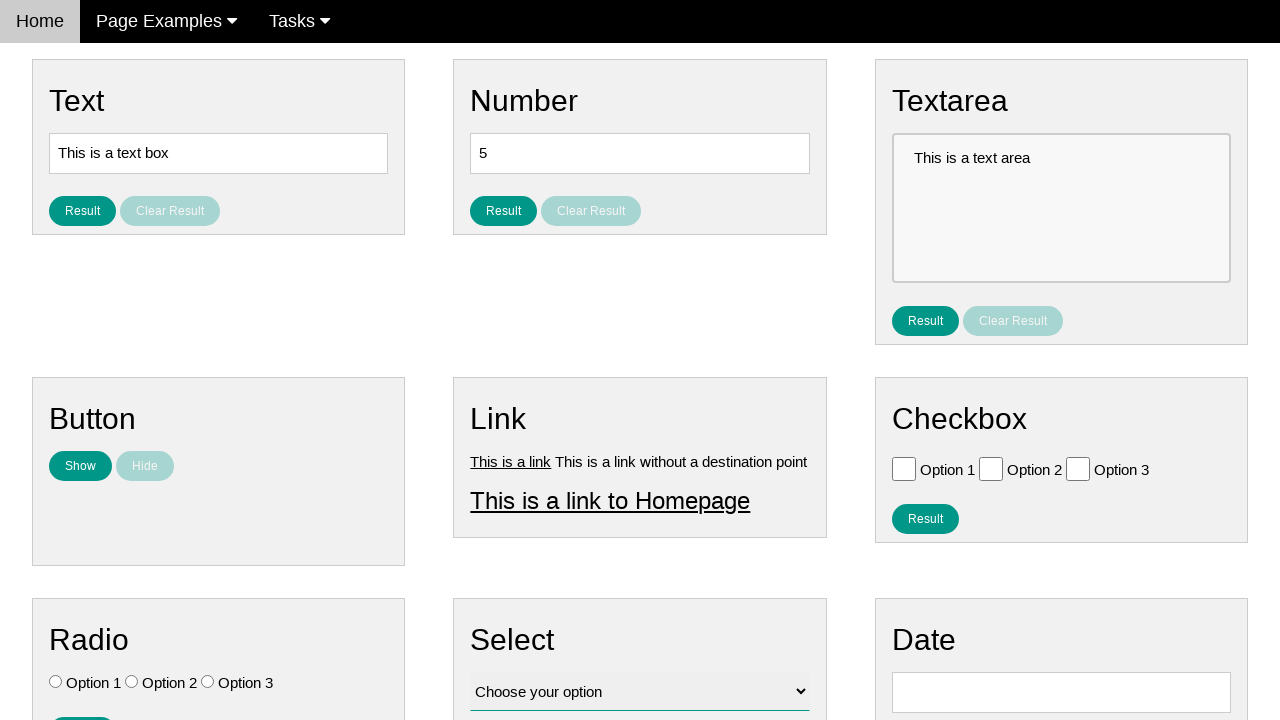

Located textarea element with name 'vfb-10'
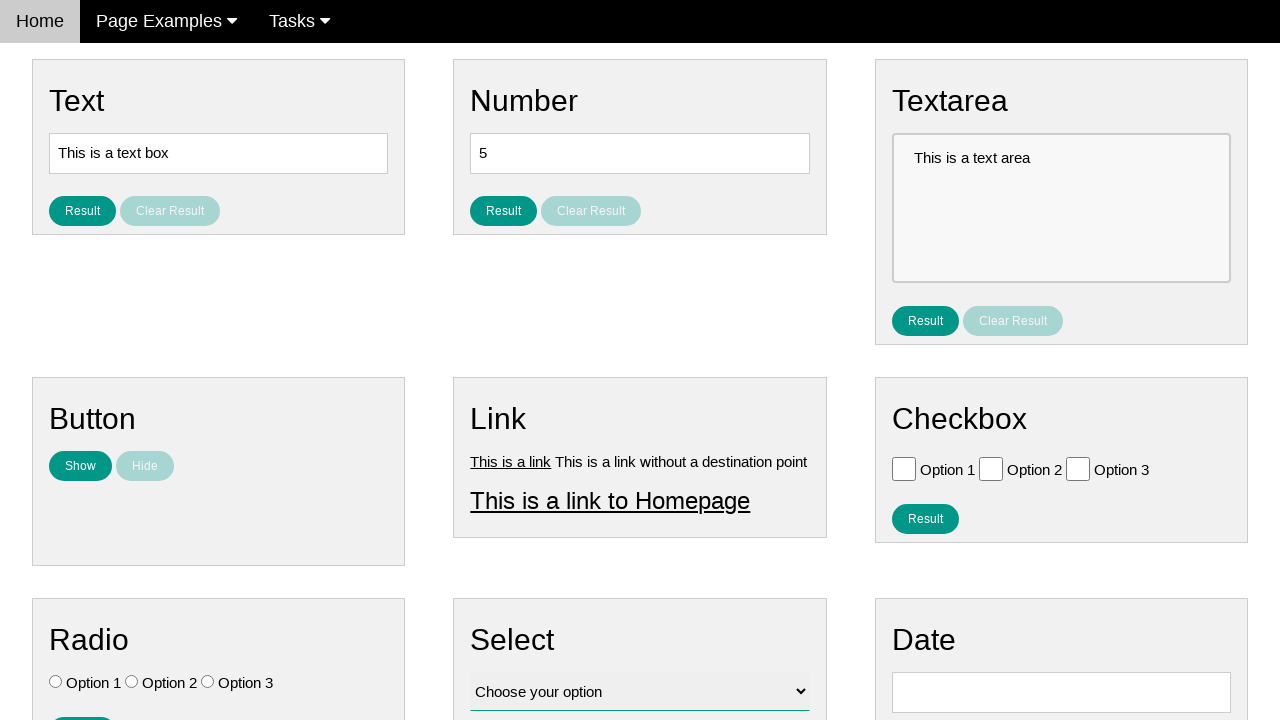

Filled textarea with 'New Text' on [name='vfb-10']
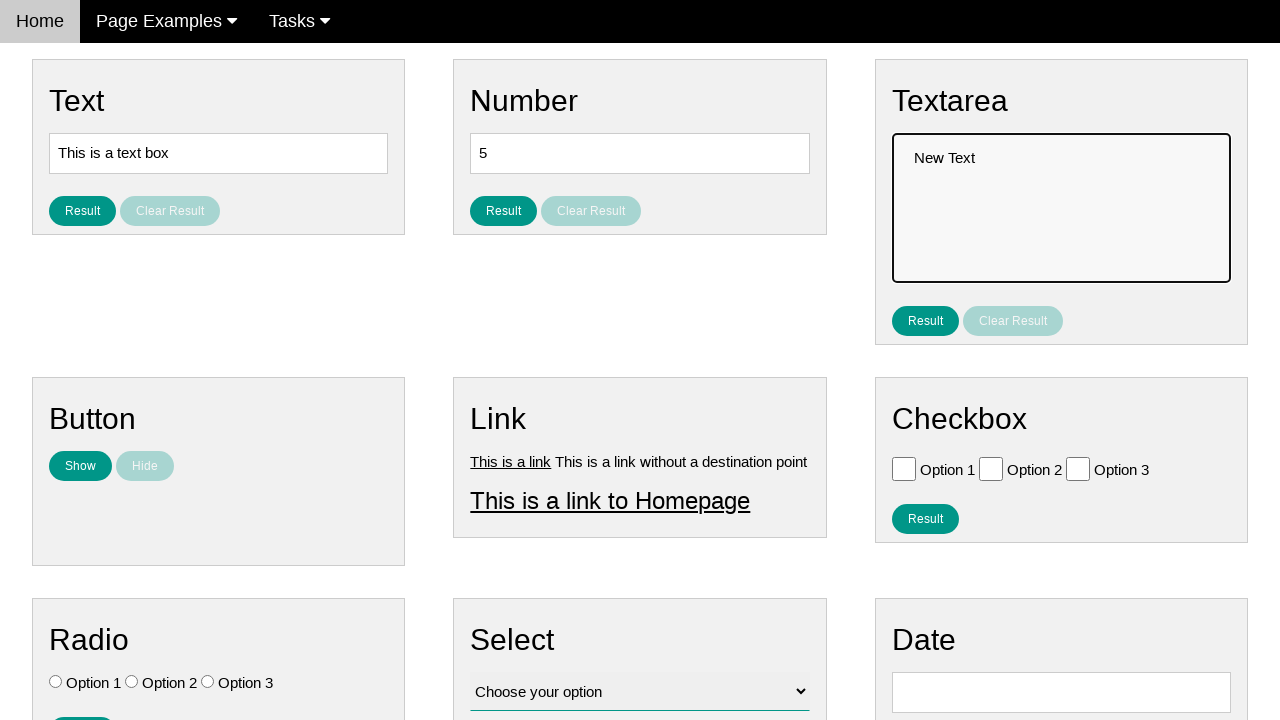

Cleared textarea on [name='vfb-10']
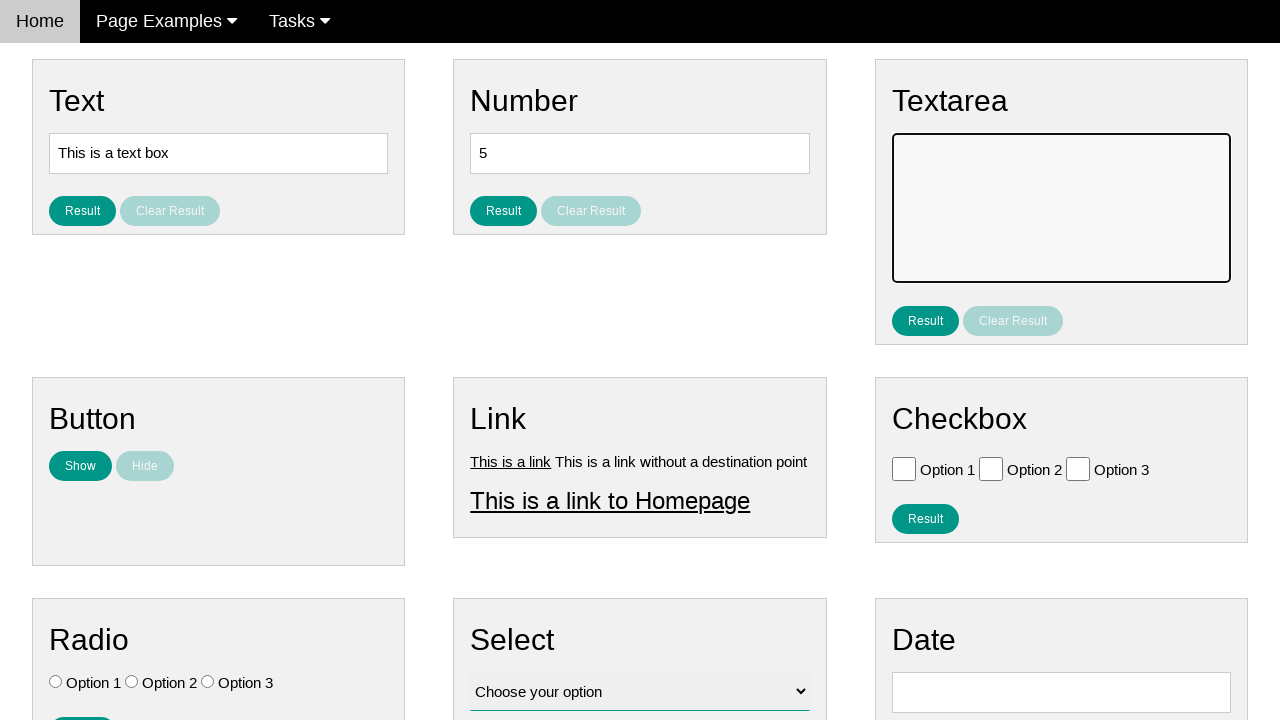

Filled textarea with 'New Text Entered' on [name='vfb-10']
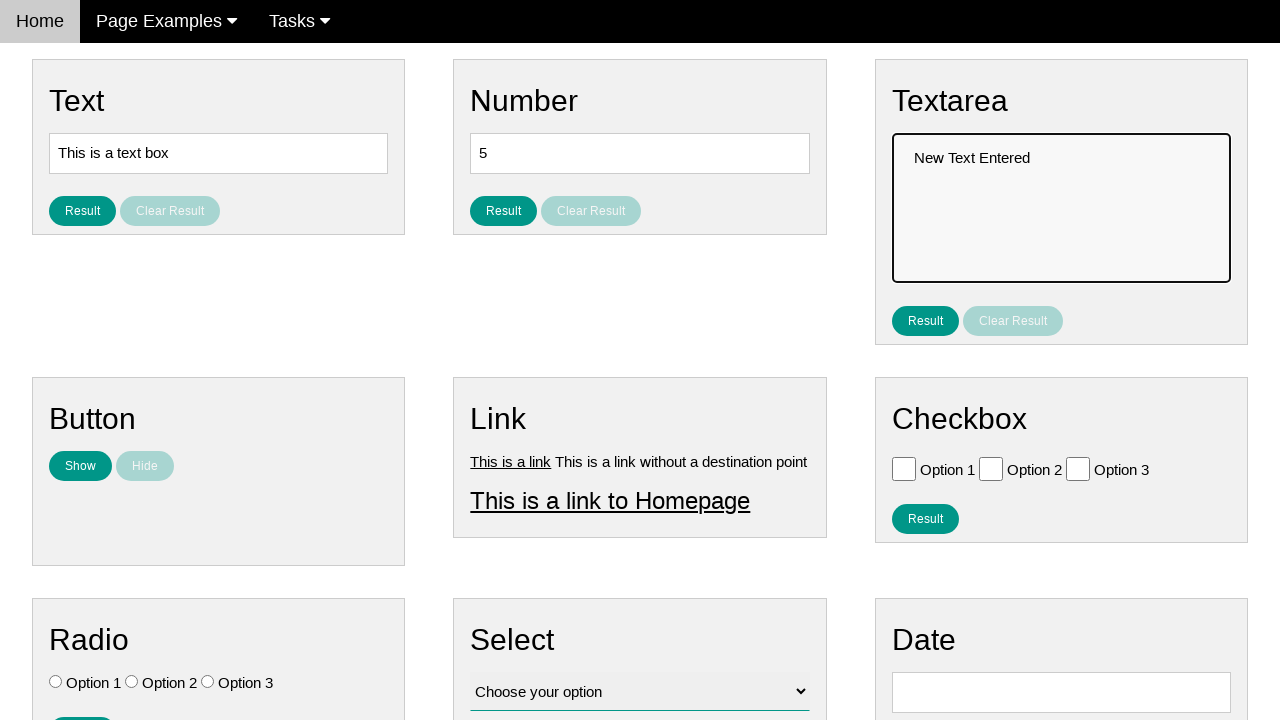

Verified textarea contains 'New Text Entered'
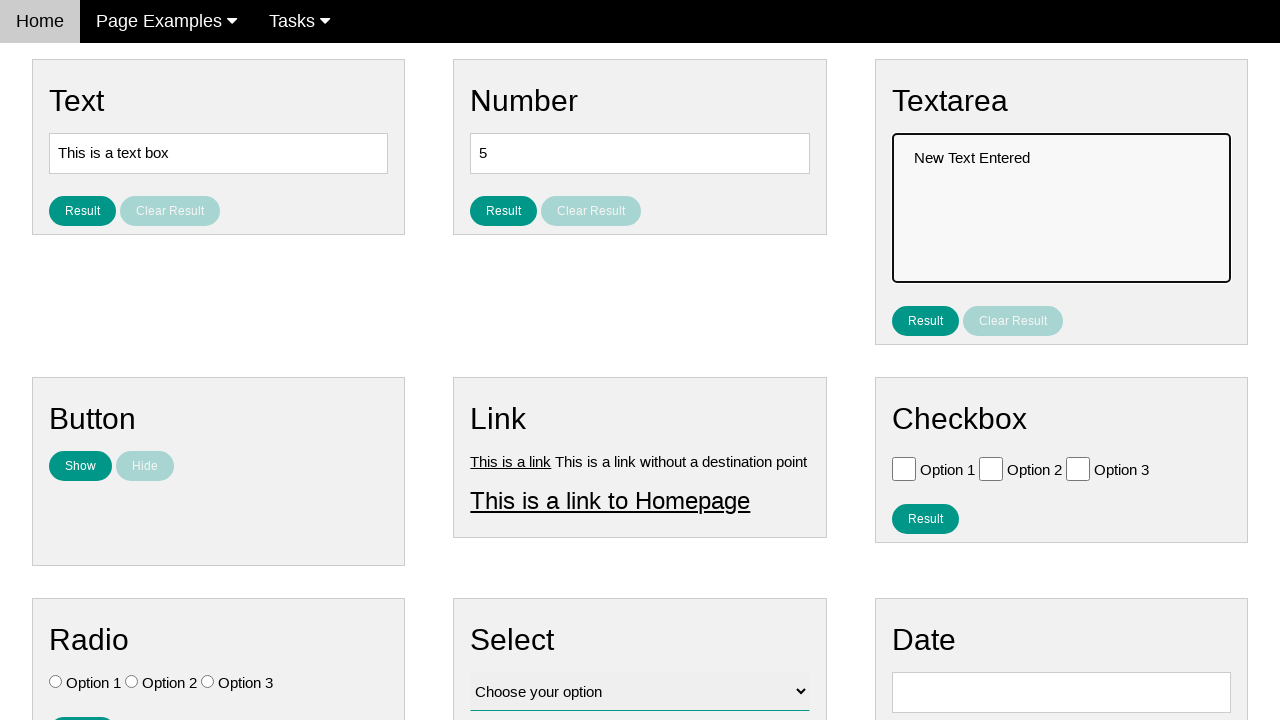

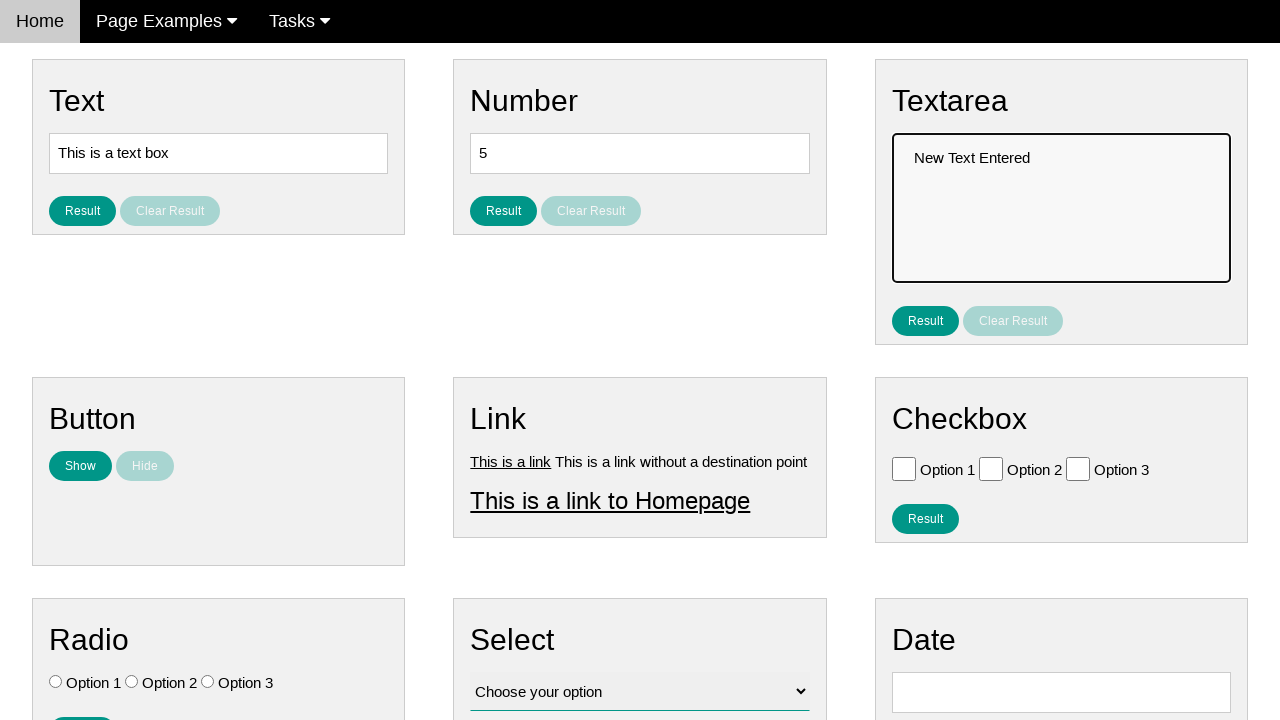